Navigates to the Rahul Shetty Academy Automation Practice page and verifies it loads successfully

Starting URL: https://www.rahulshettyacademy.com/AutomationPractice/

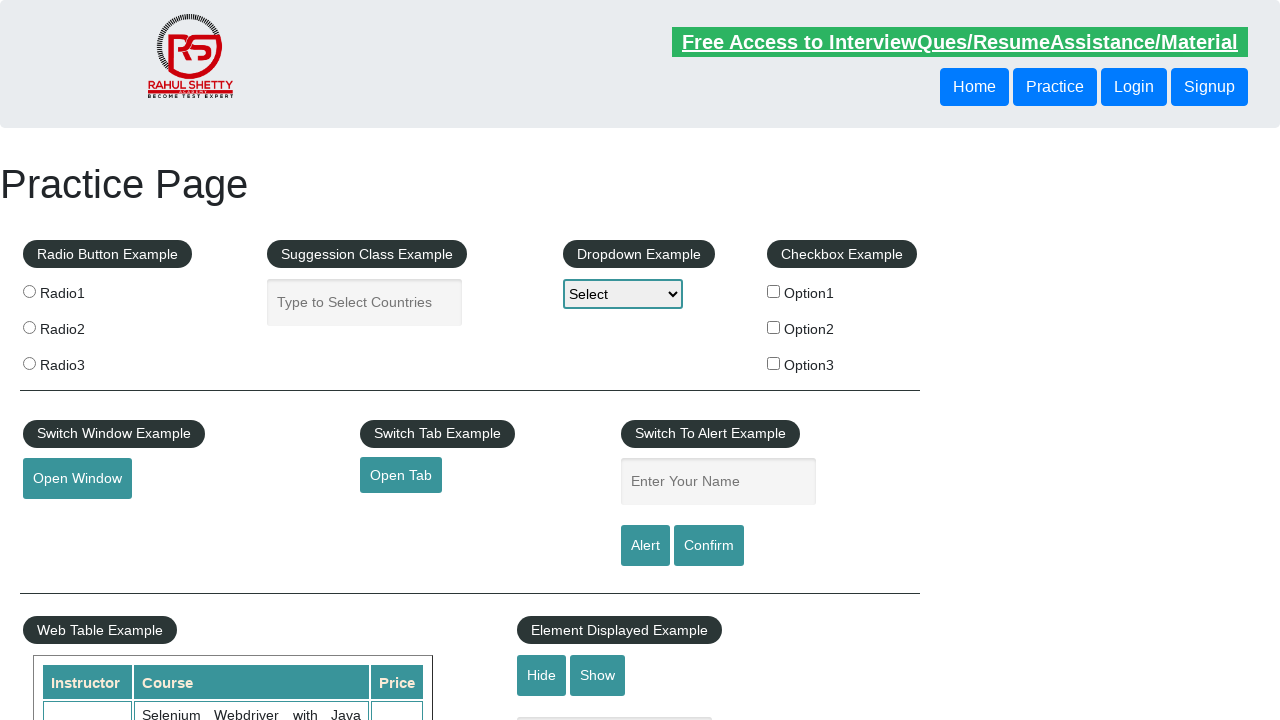

Waited for page to reach domcontentloaded state
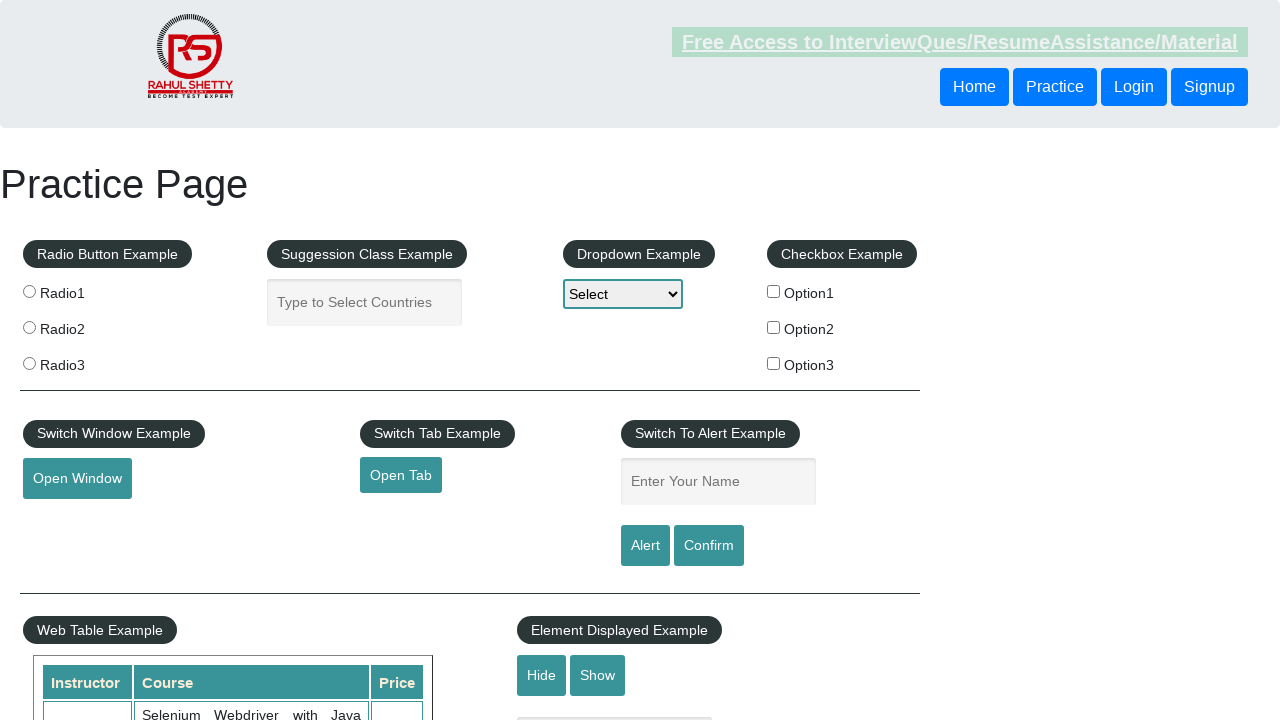

Verified body element is present on Rahul Shetty Academy Automation Practice page
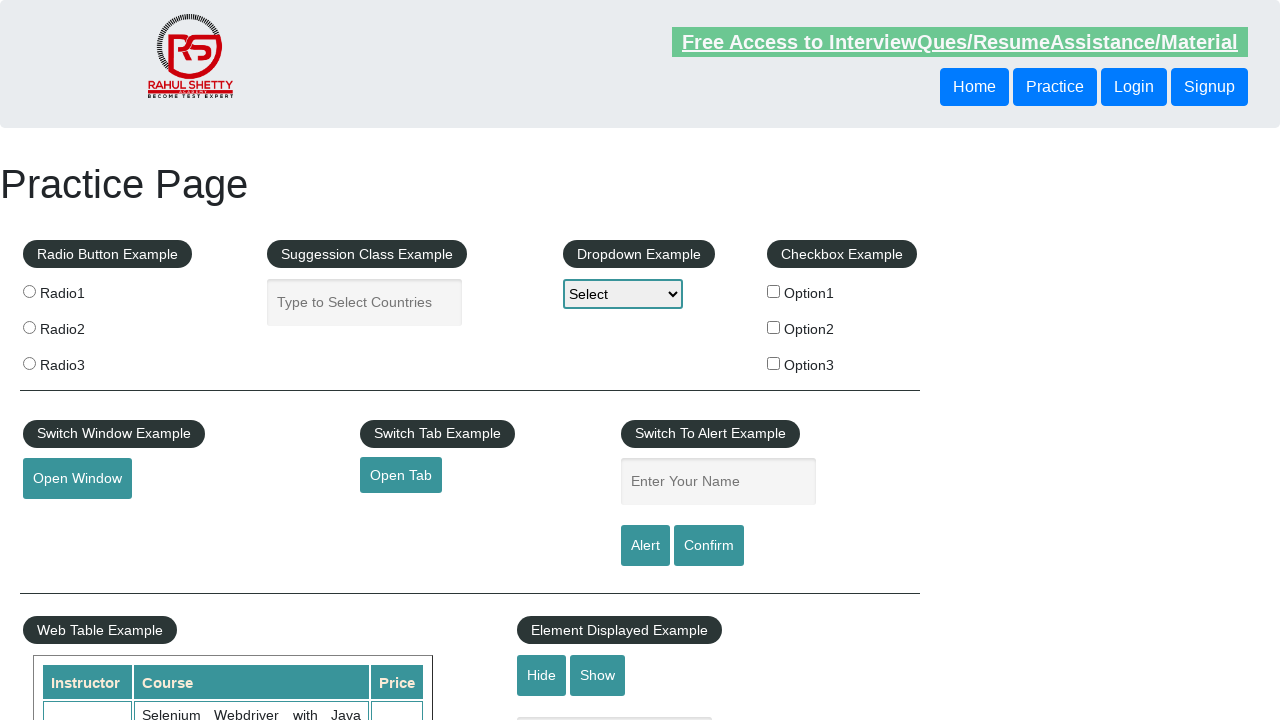

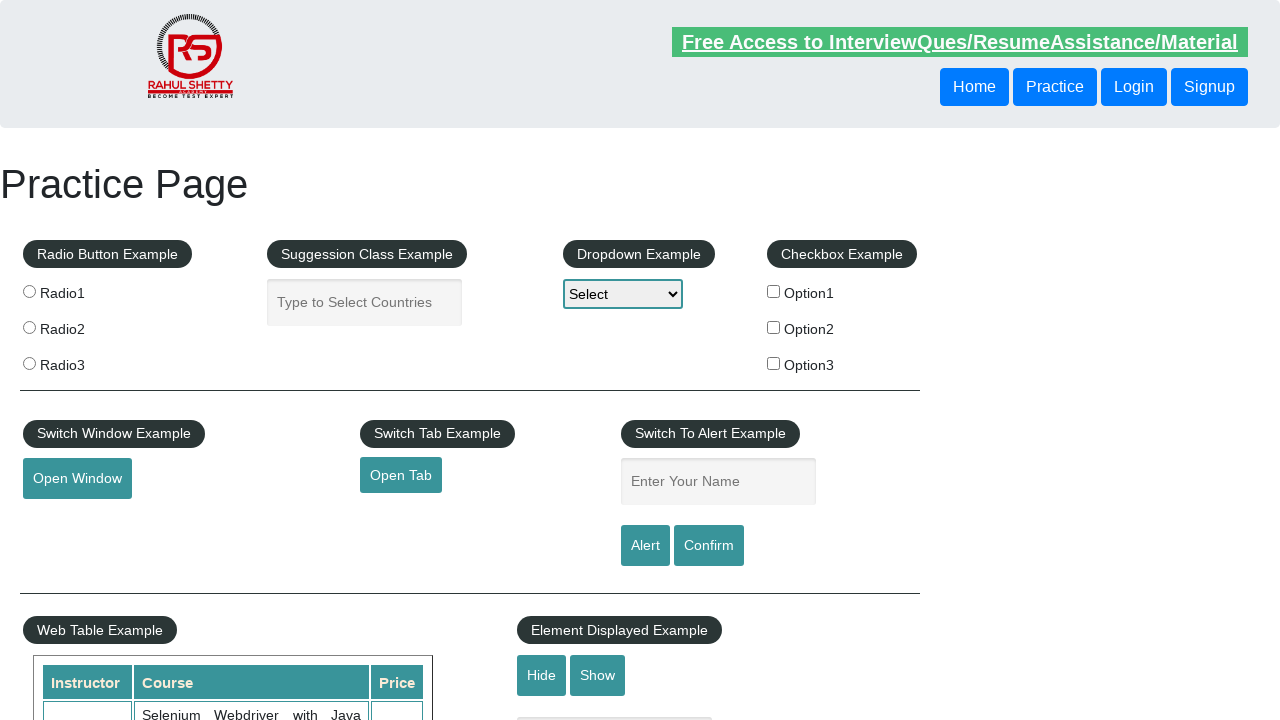